Tests the complete flight booking flow on BlazeDemo by selecting departure and destination cities, choosing a flight, filling in passenger and payment information, and completing the purchase.

Starting URL: https://blazedemo.com/

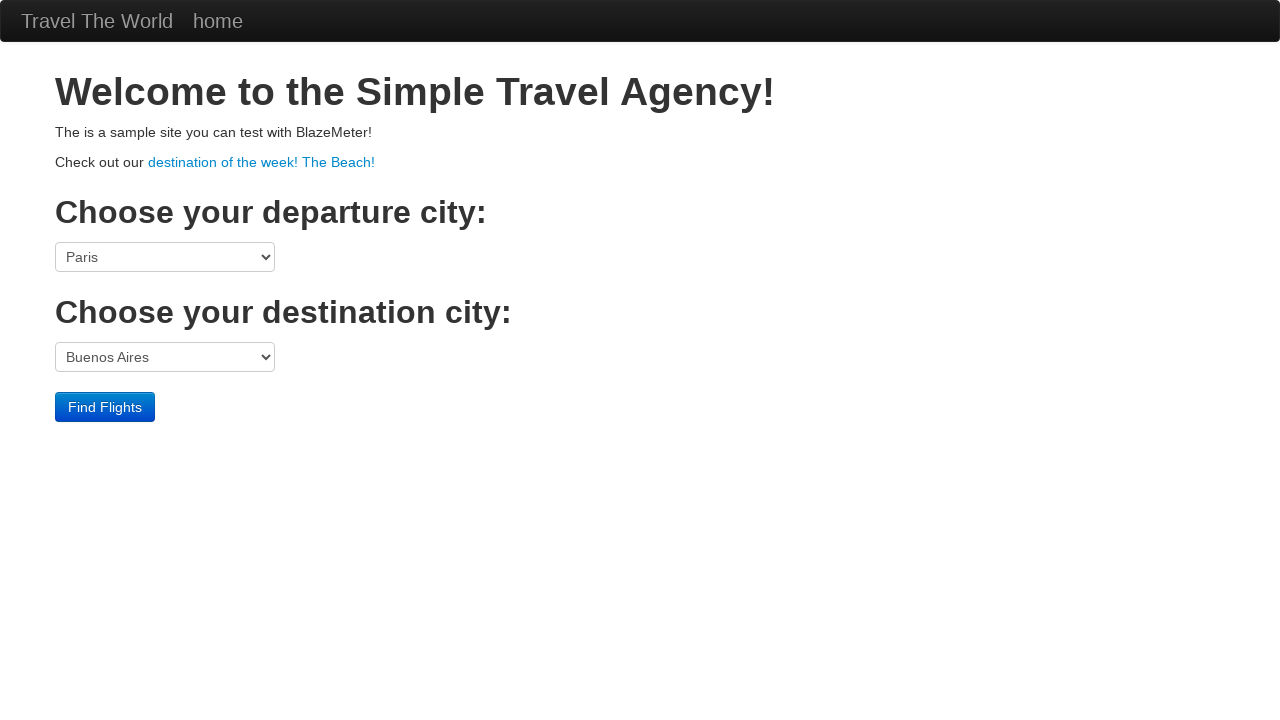

Set viewport size to 1288x1039
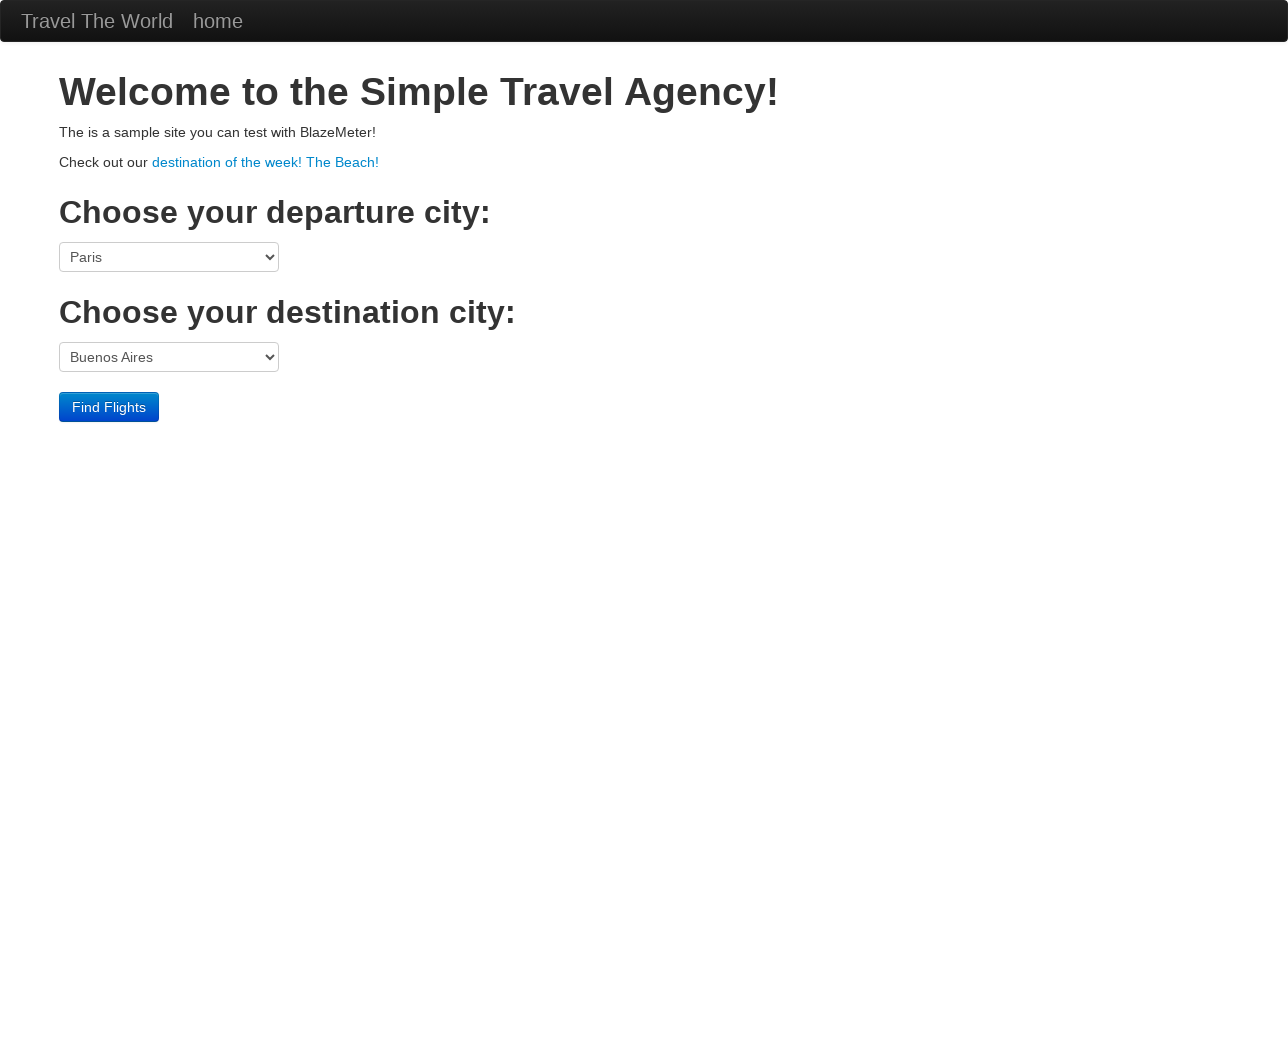

Clicked departure city dropdown at (169, 257) on select[name='fromPort']
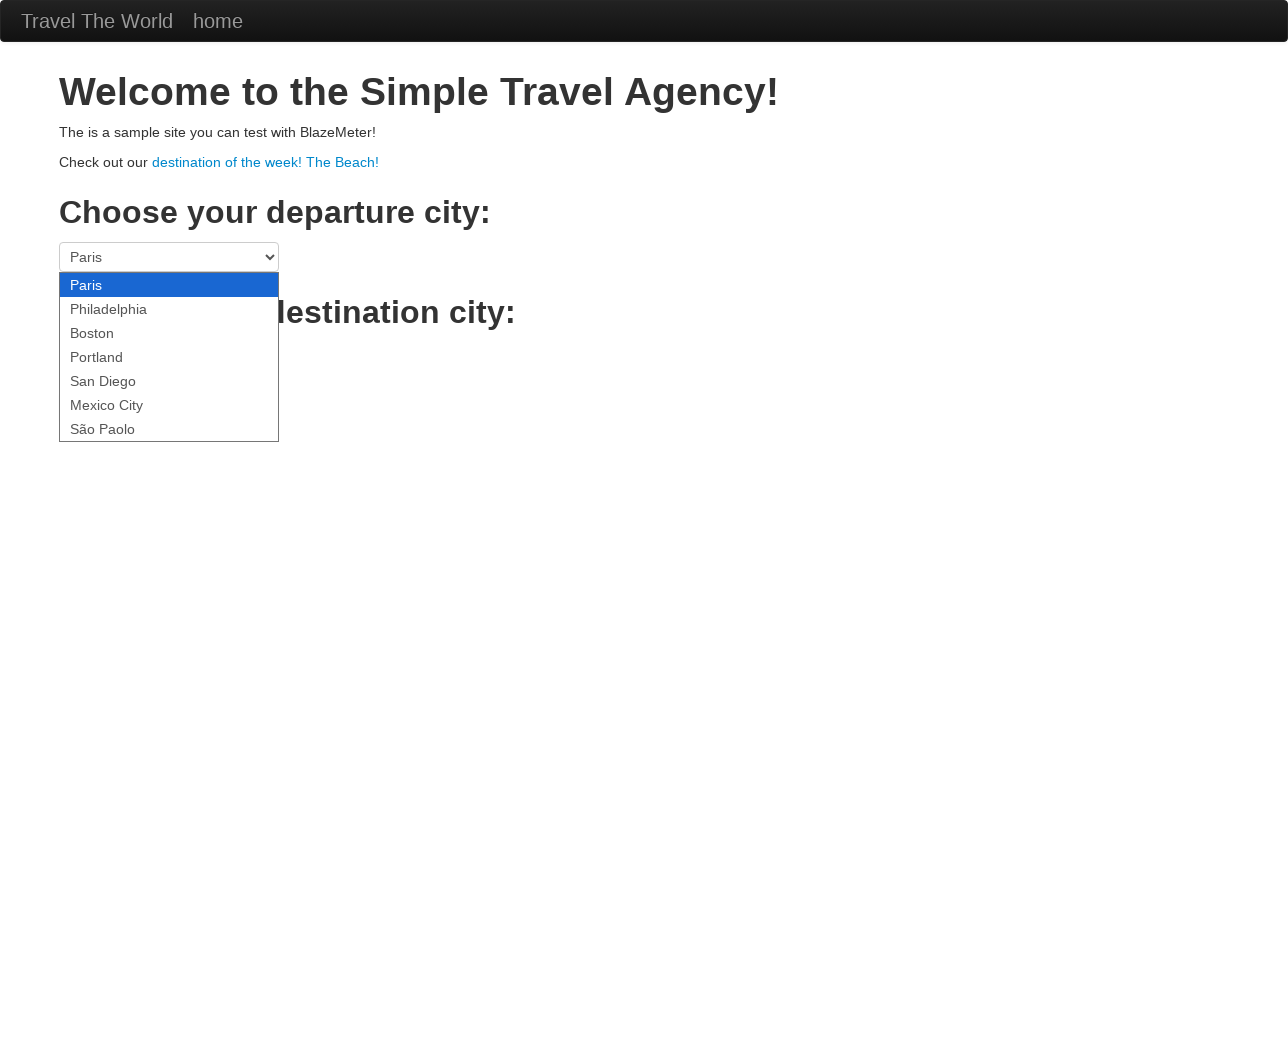

Selected Philadelphia as departure city on select[name='fromPort']
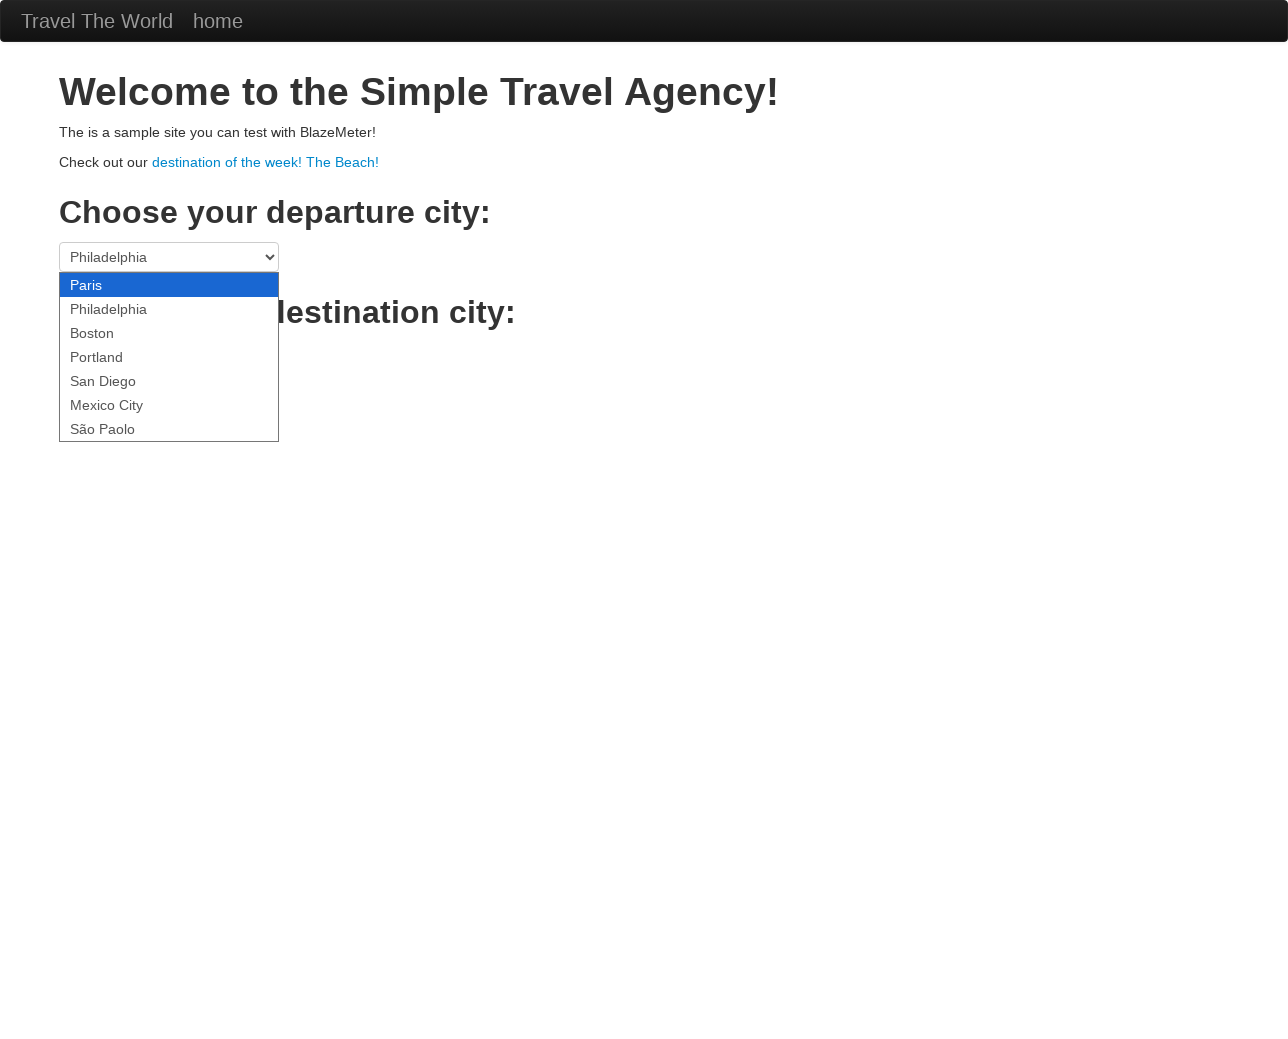

Clicked destination city dropdown at (169, 357) on select[name='toPort']
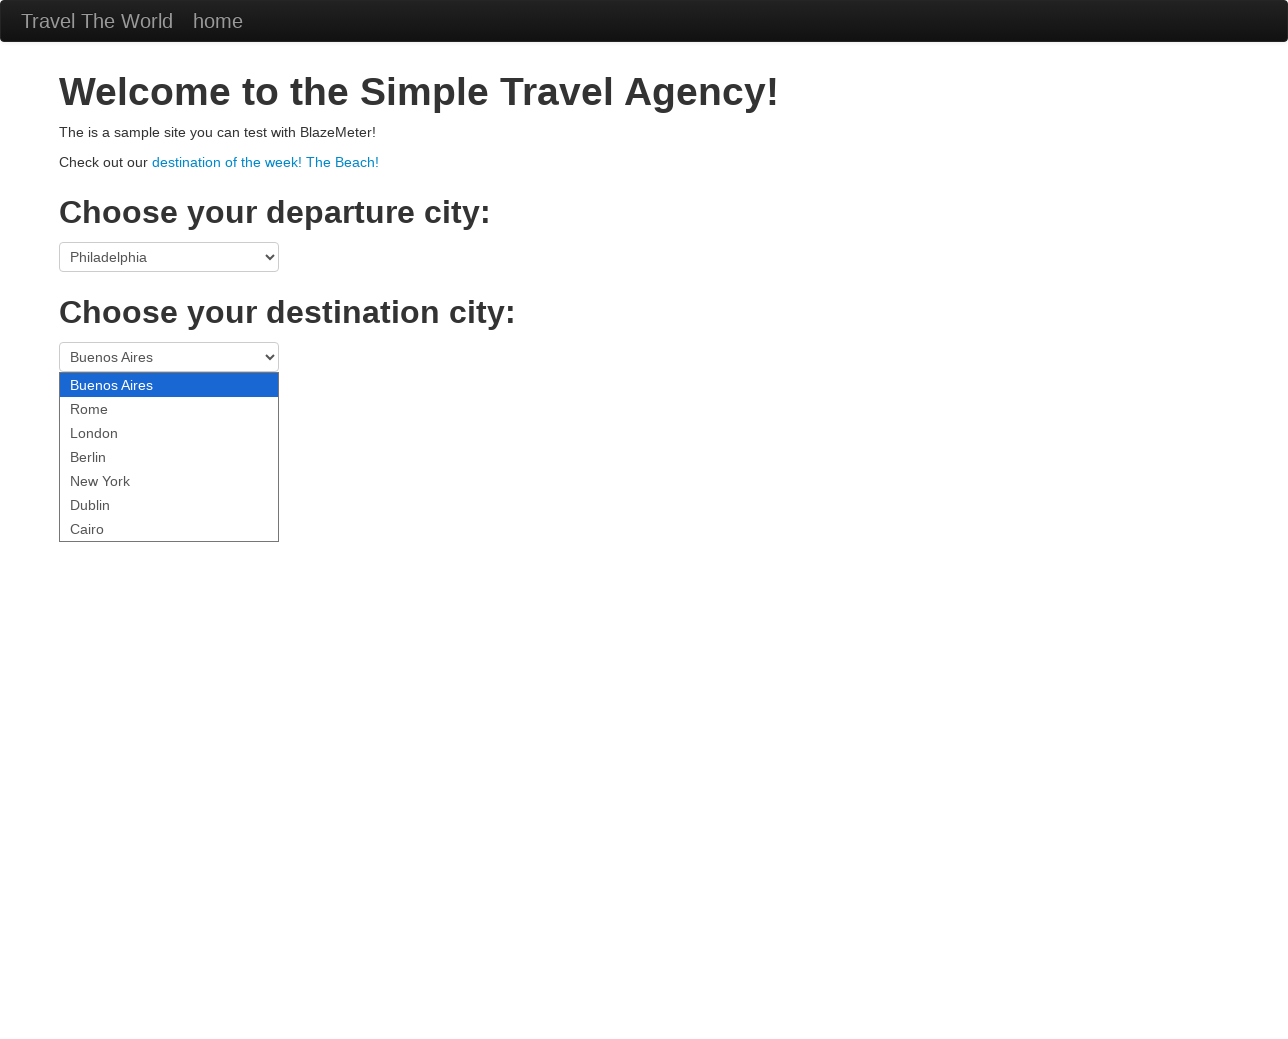

Selected Berlin as destination city on select[name='toPort']
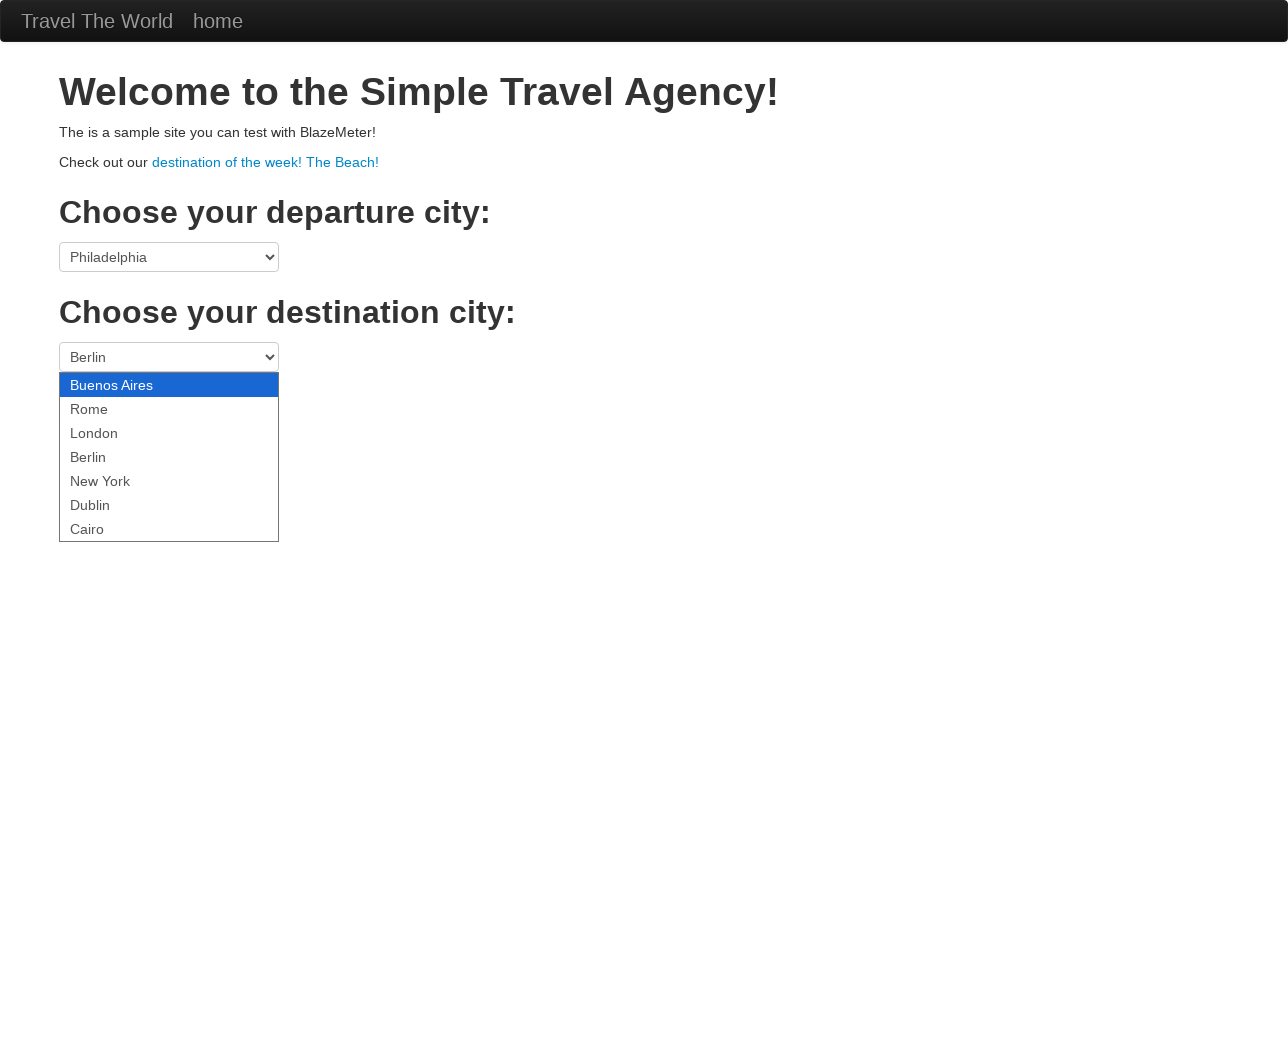

Clicked Find Flights button at (109, 407) on .btn-primary
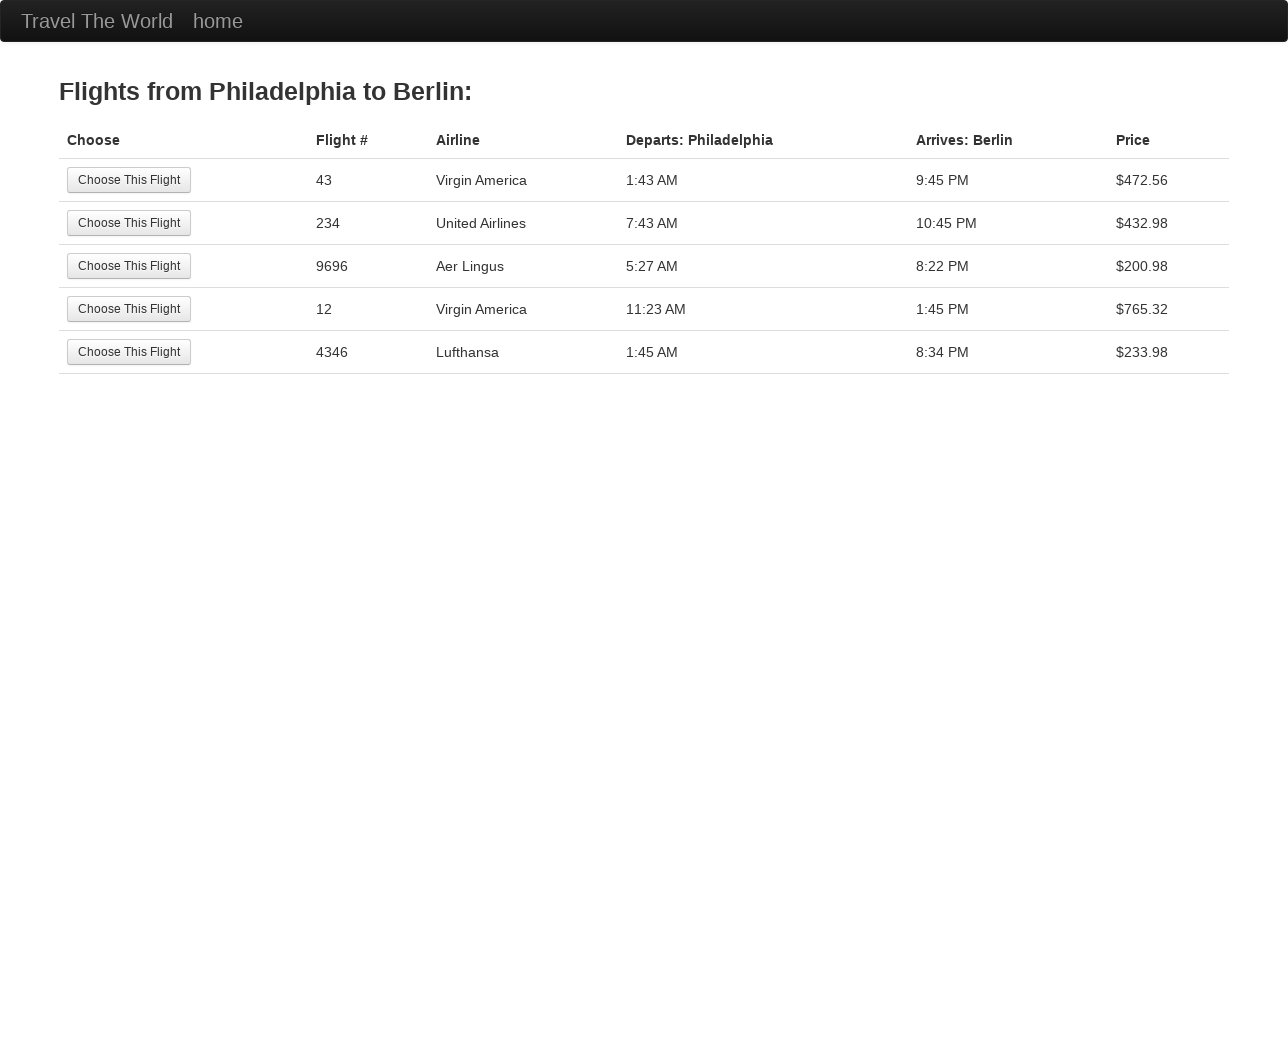

Selected the second flight option at (129, 223) on tr:nth-child(2) .btn
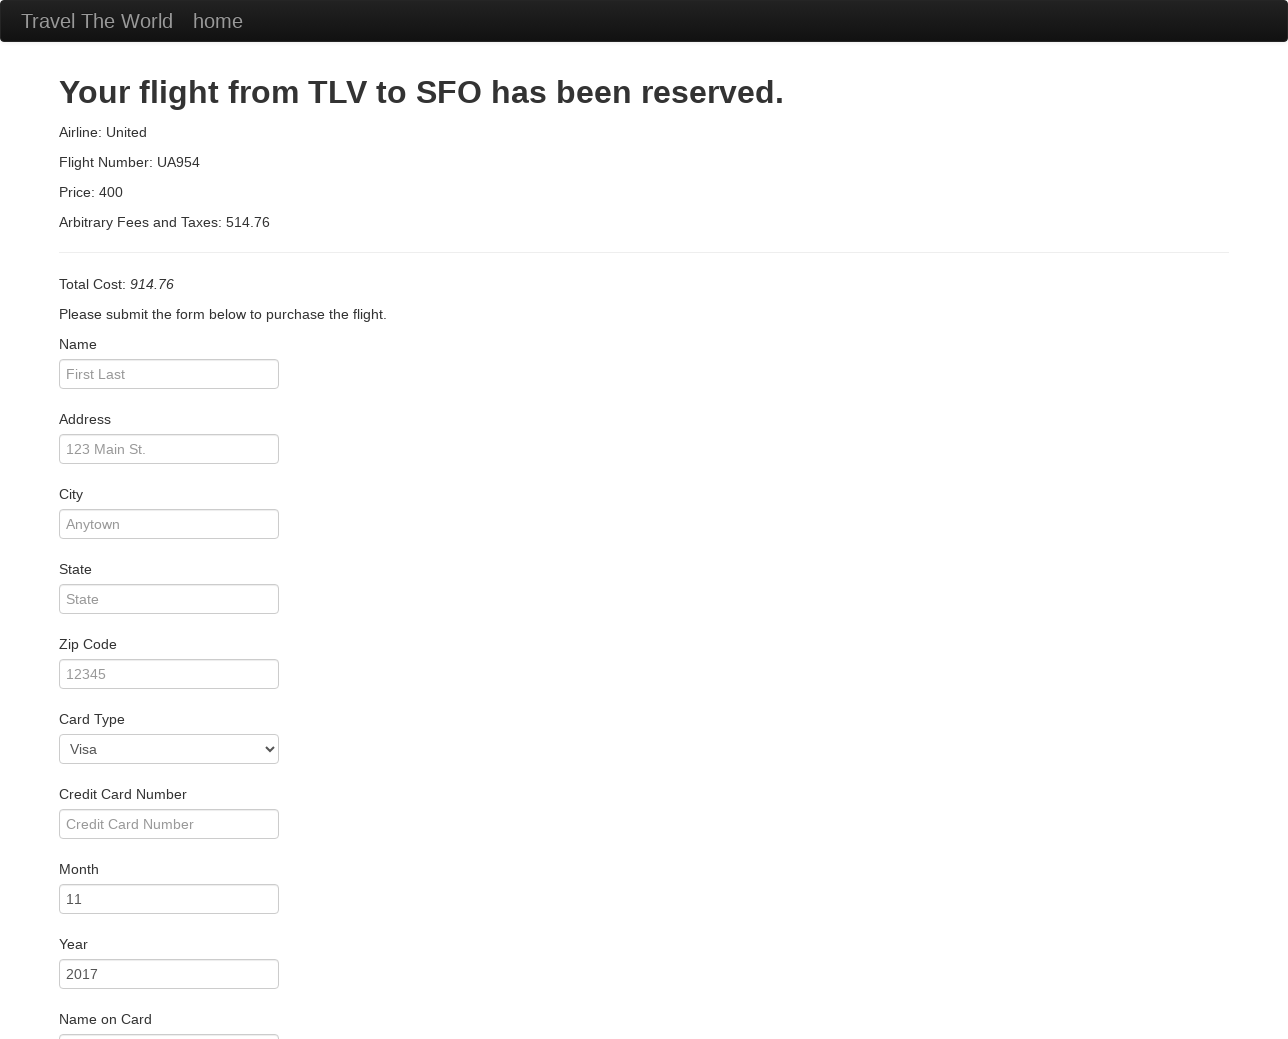

Clicked passenger name input field at (169, 374) on #inputName
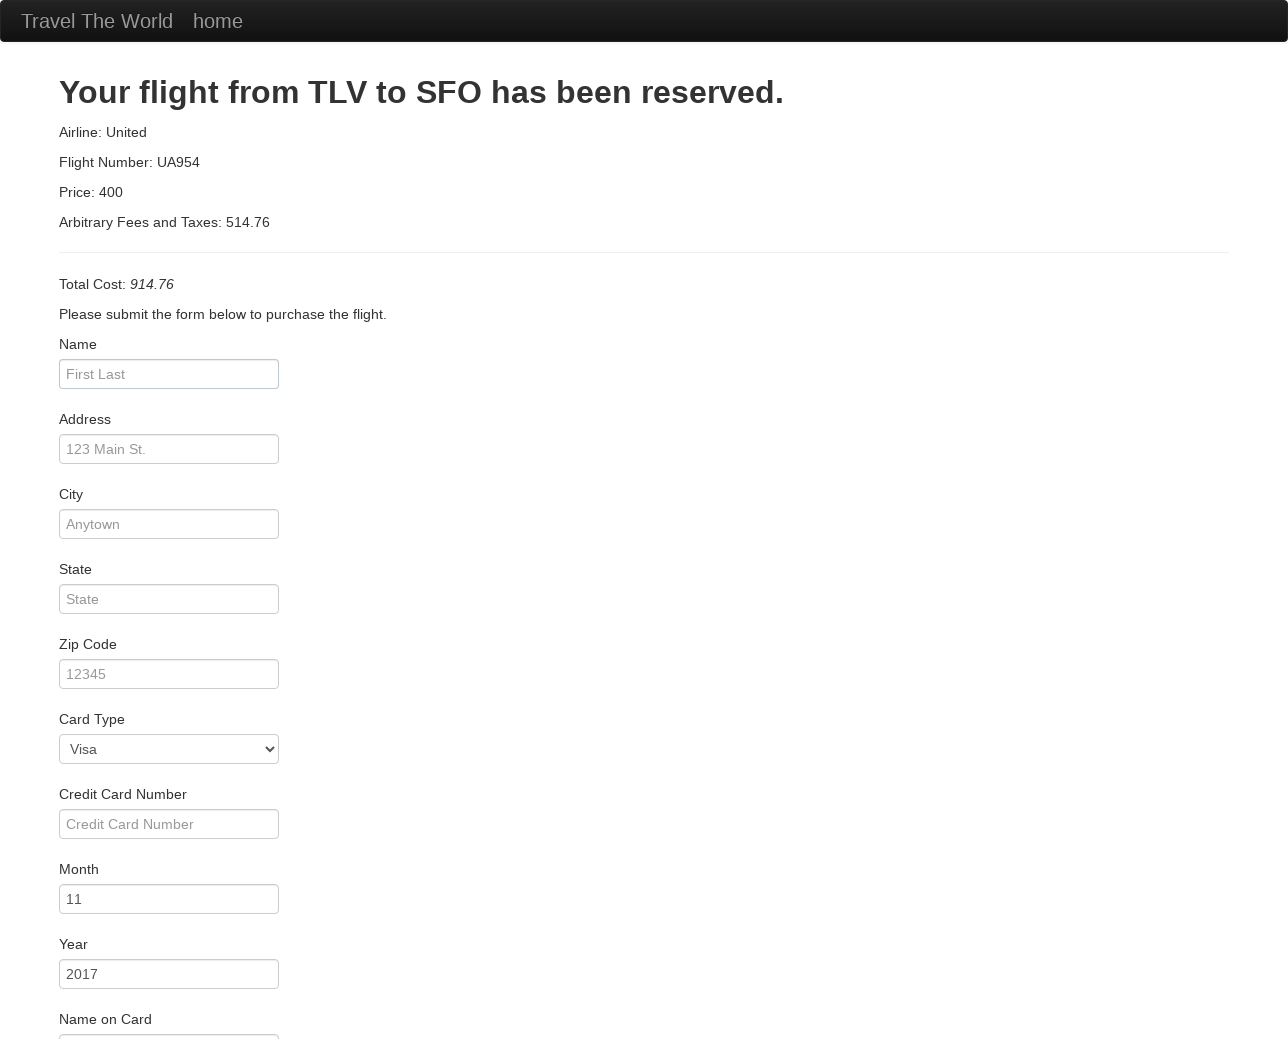

Filled passenger name with 'Test' on #inputName
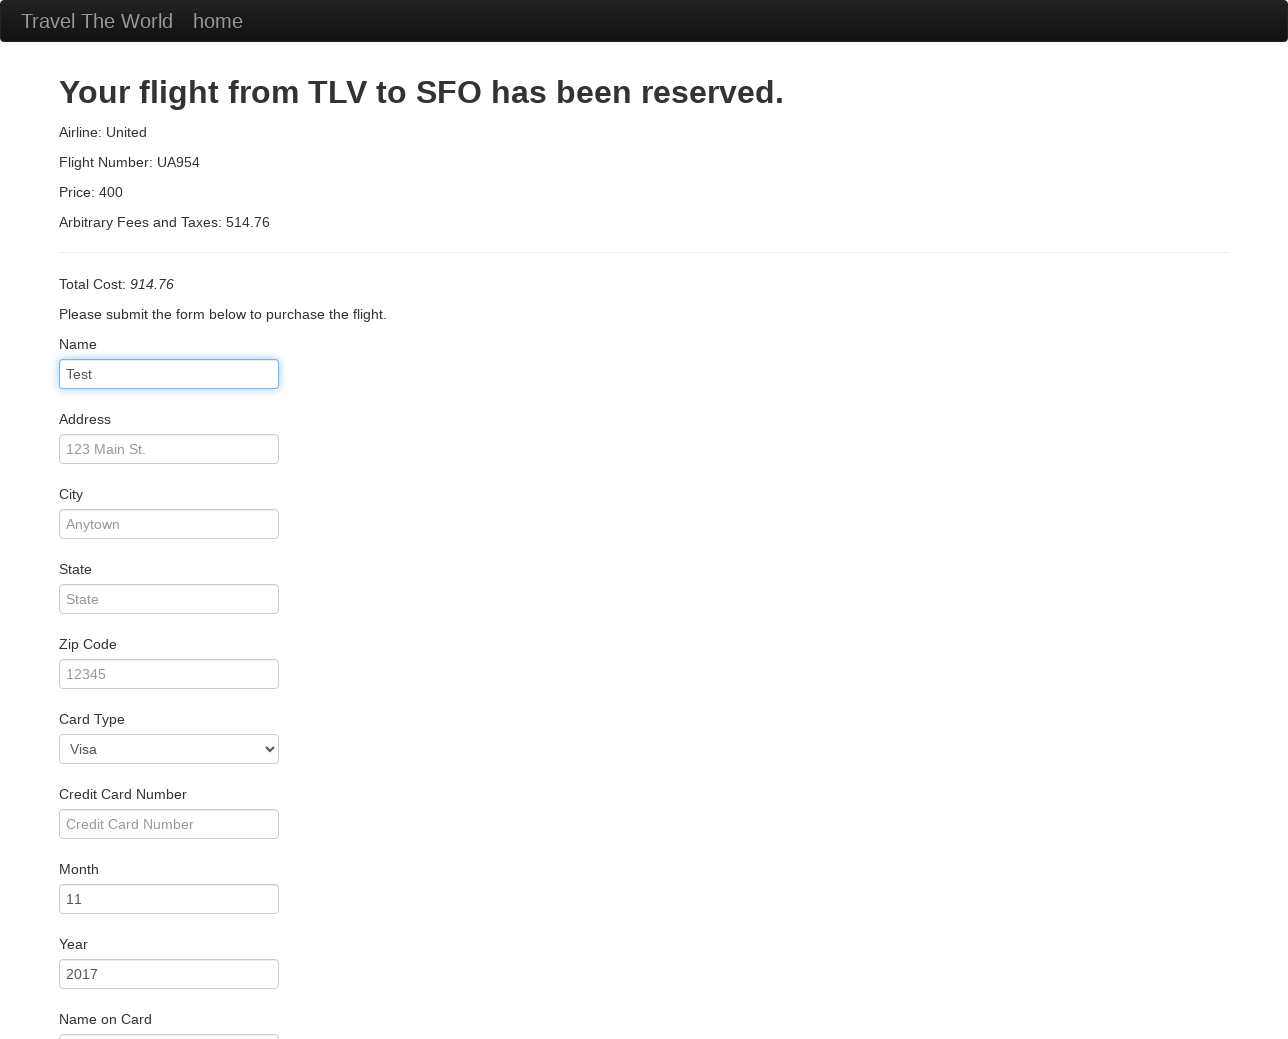

Filled address with 'Test' on #address
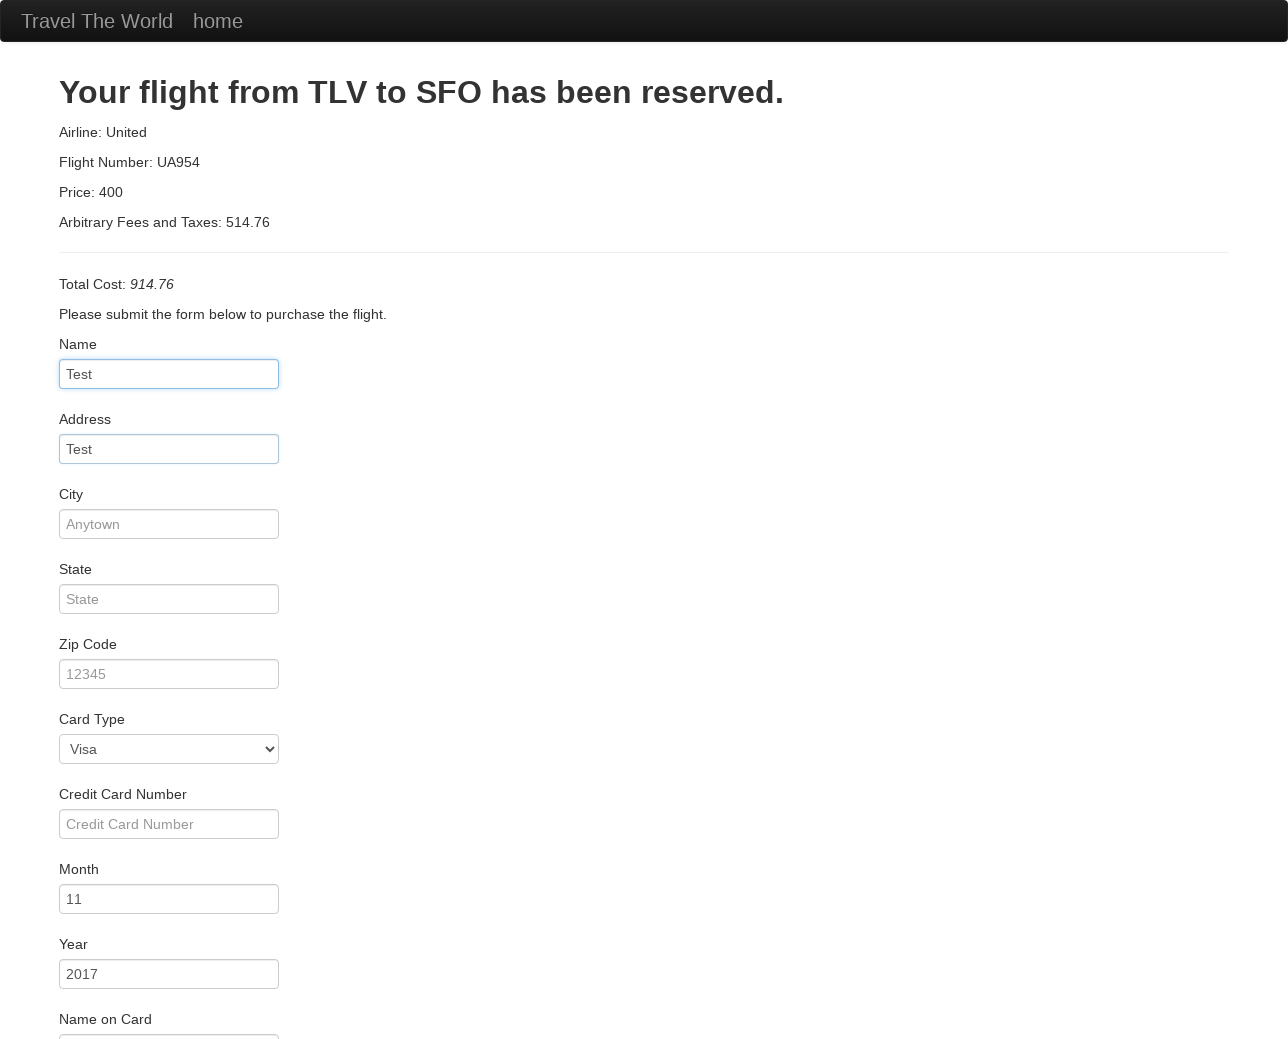

Clicked city input field at (169, 524) on #city
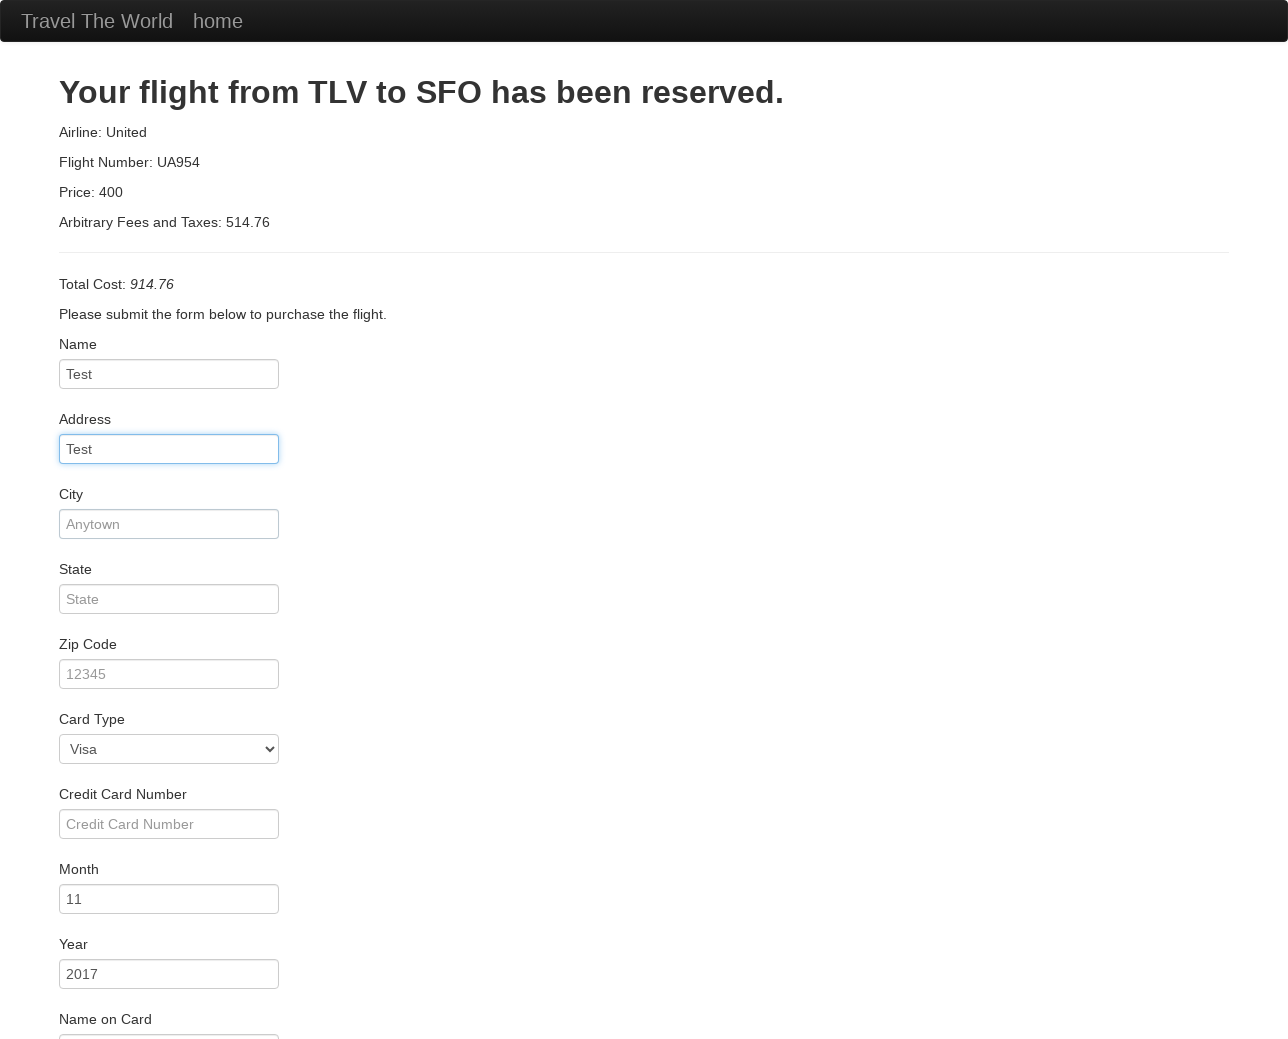

Filled city with 'Test' on #city
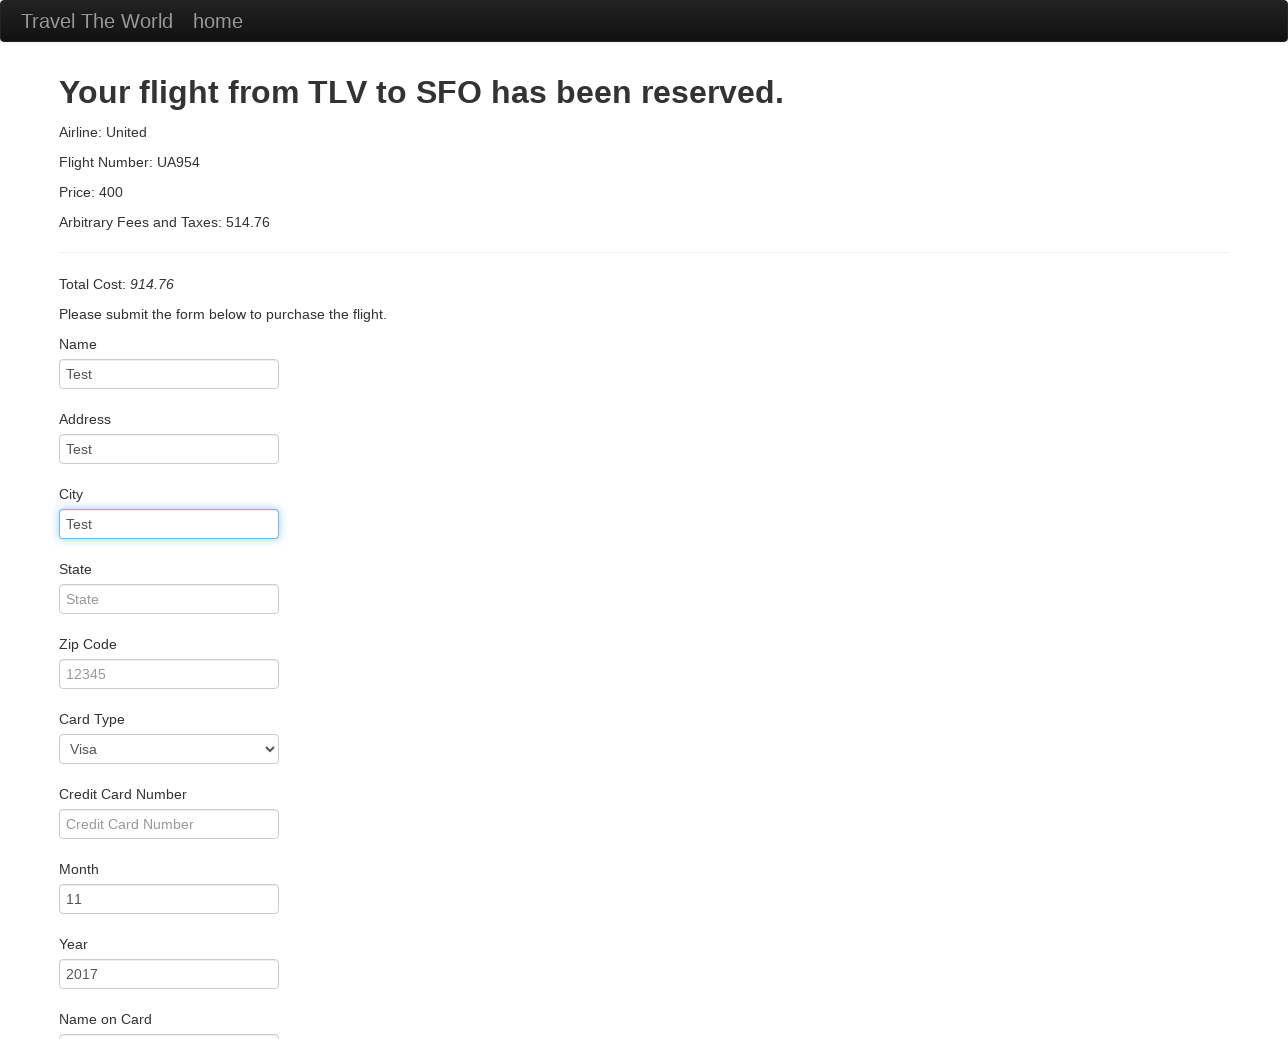

Filled state with 'Test' on #state
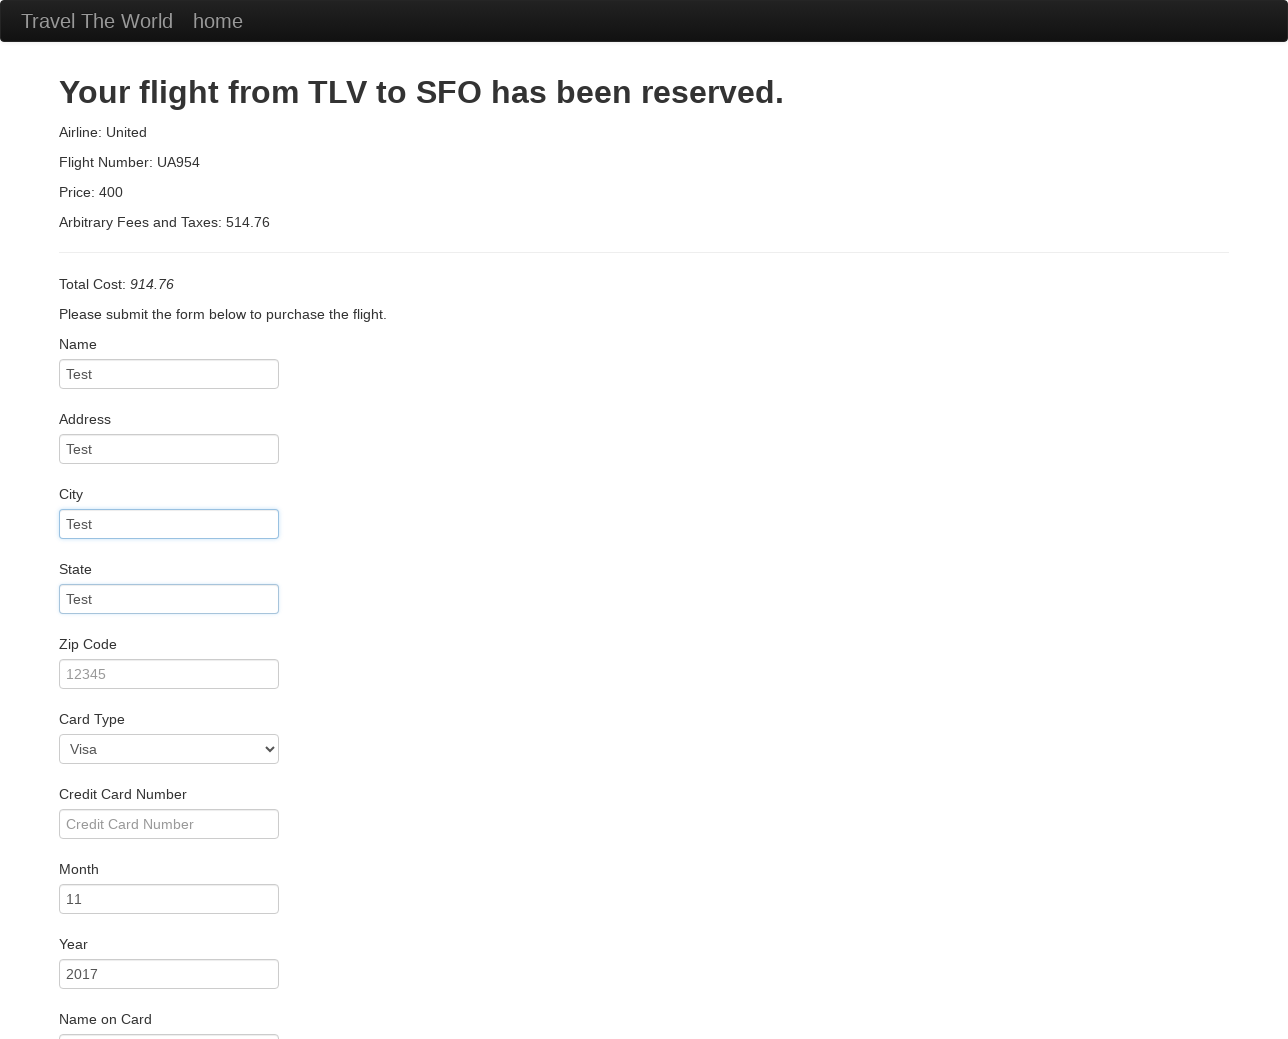

Filled zip code with '1234' on #zipCode
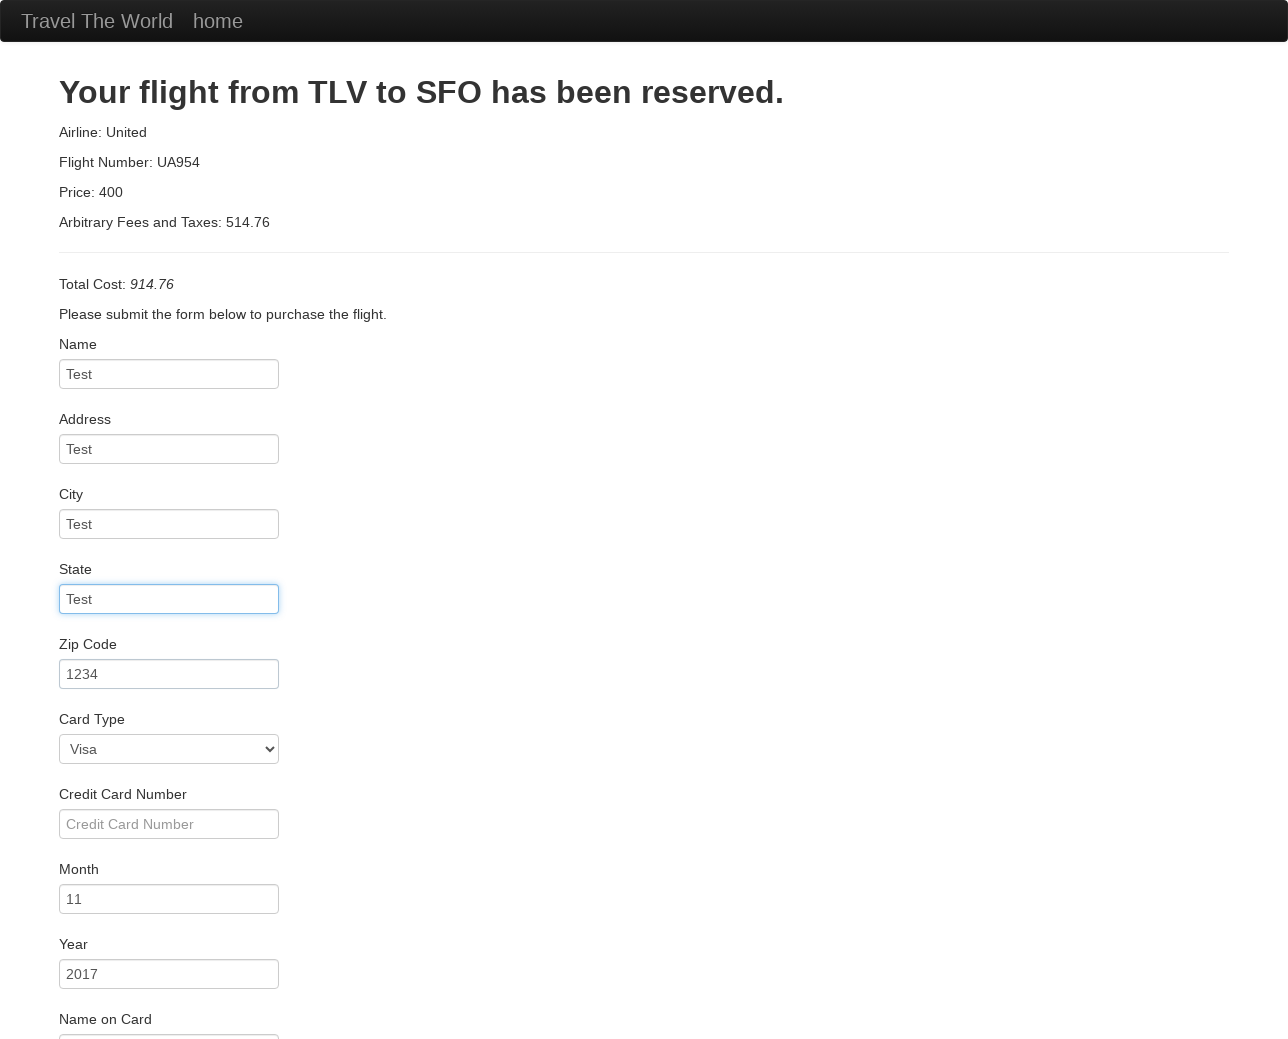

Filled credit card number with '111222333' on #creditCardNumber
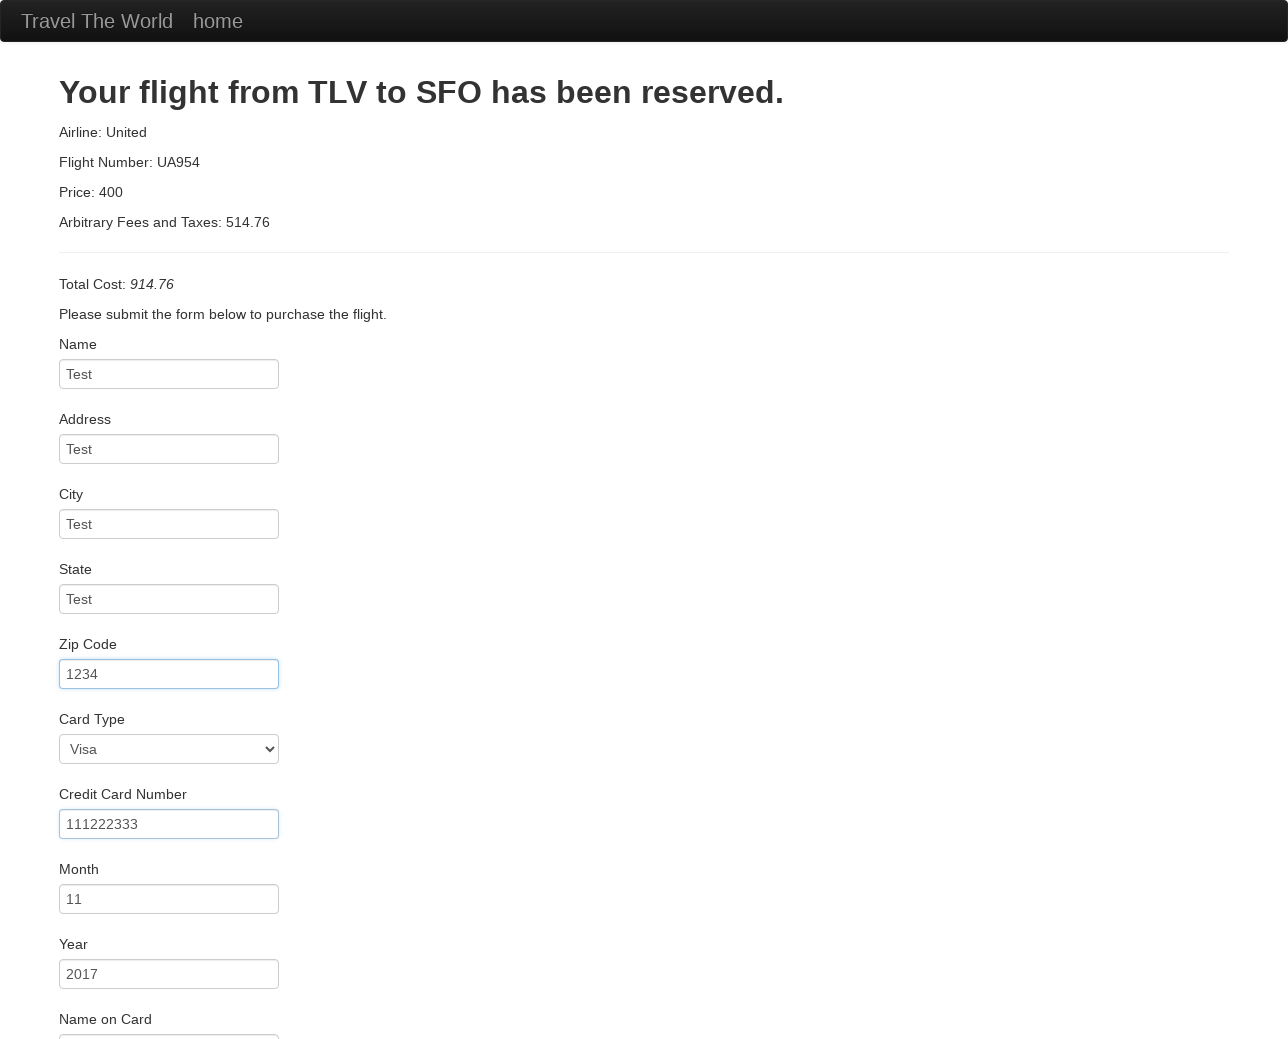

Clicked name on card input field at (169, 1024) on #nameOnCard
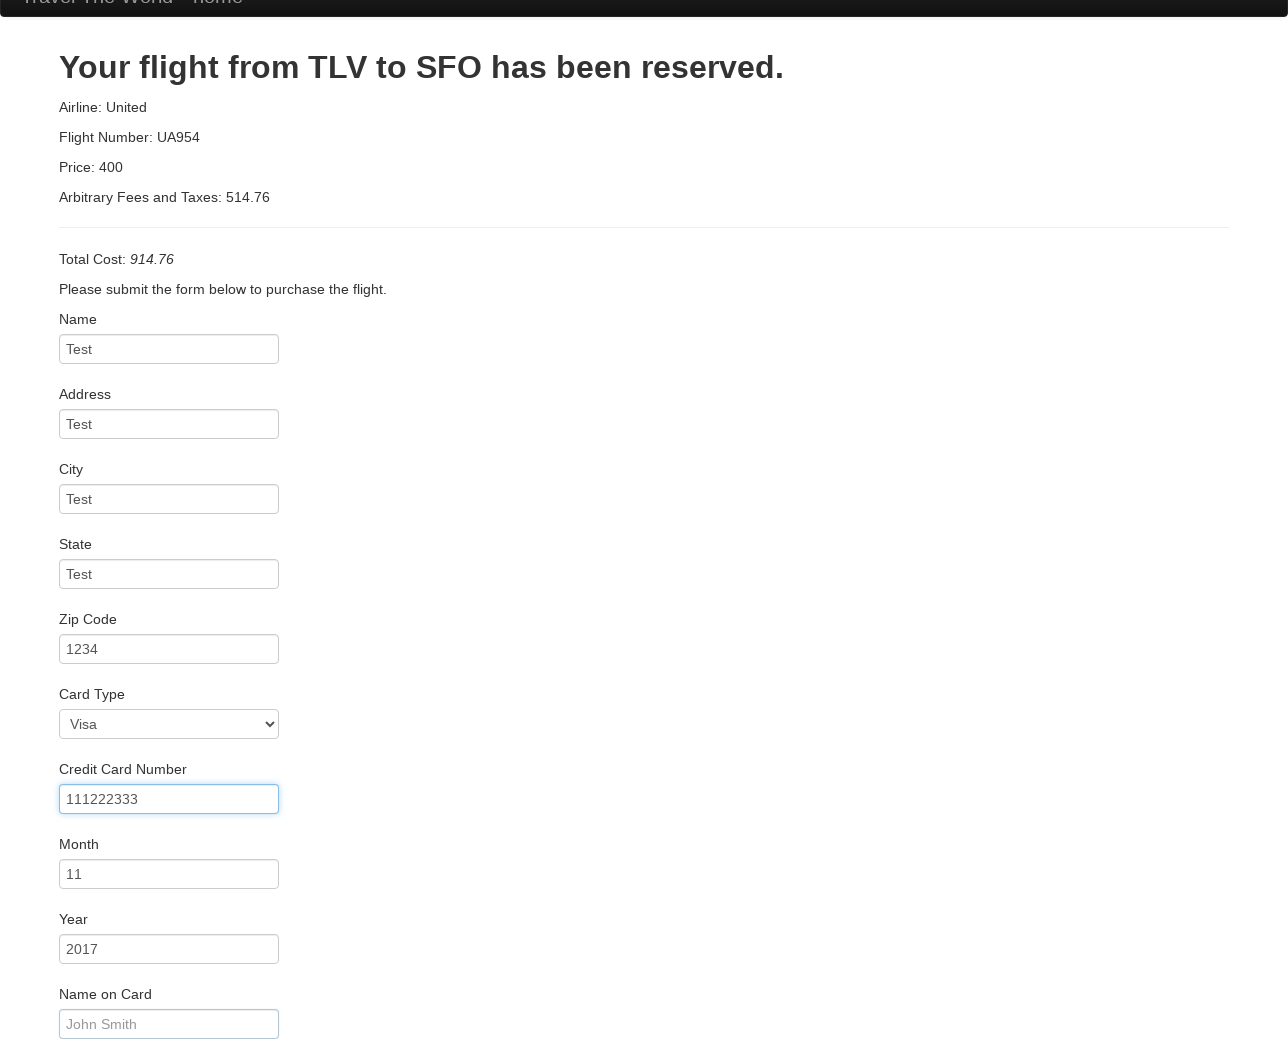

Filled name on card with 'John Test' on #nameOnCard
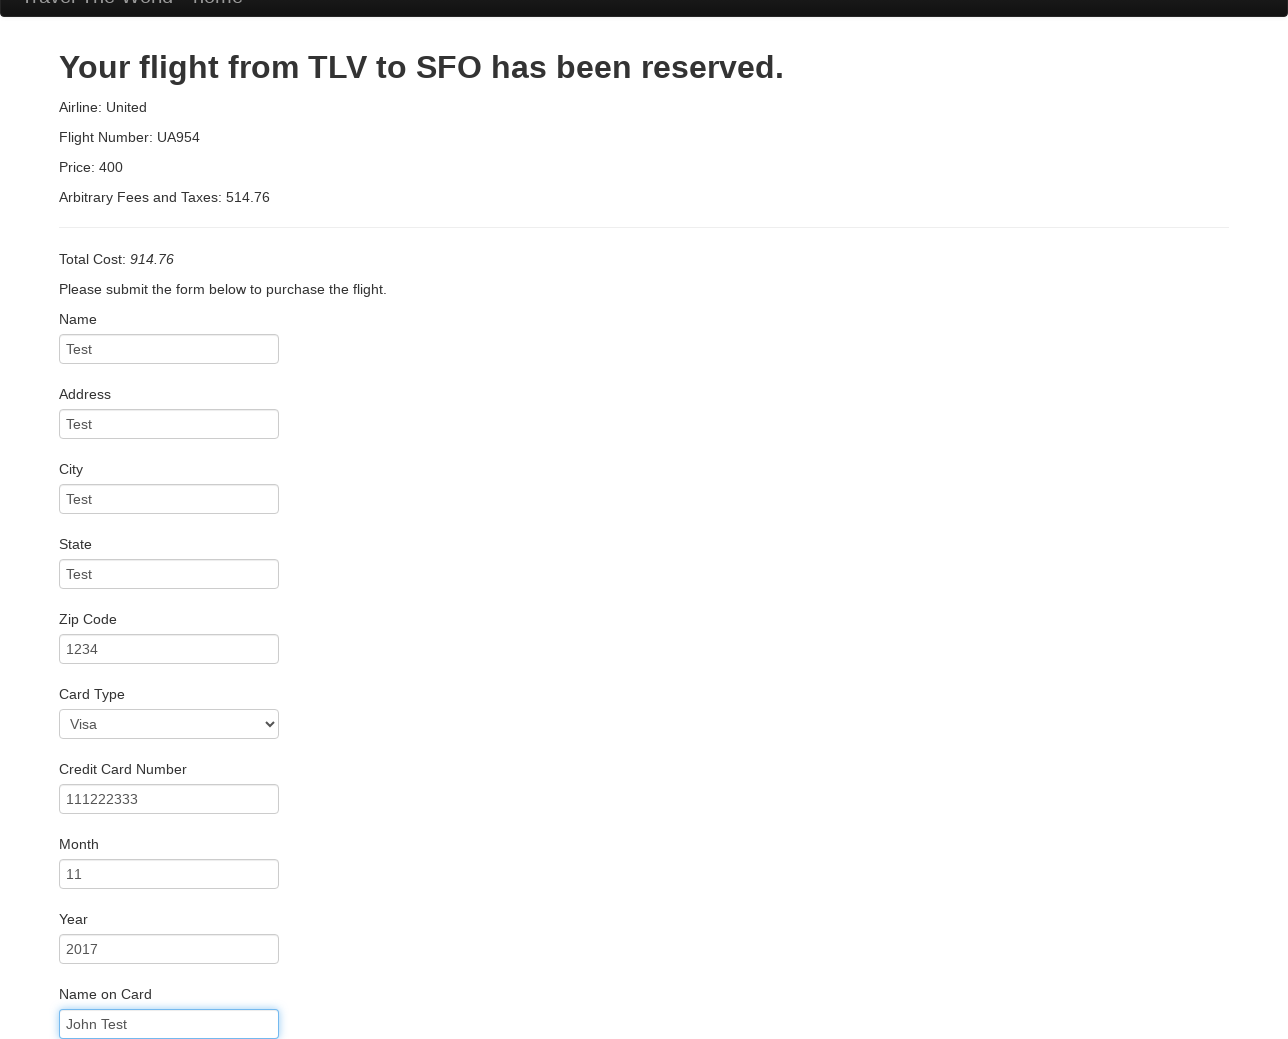

Clicked remember me checkbox at (644, 972) on .checkbox
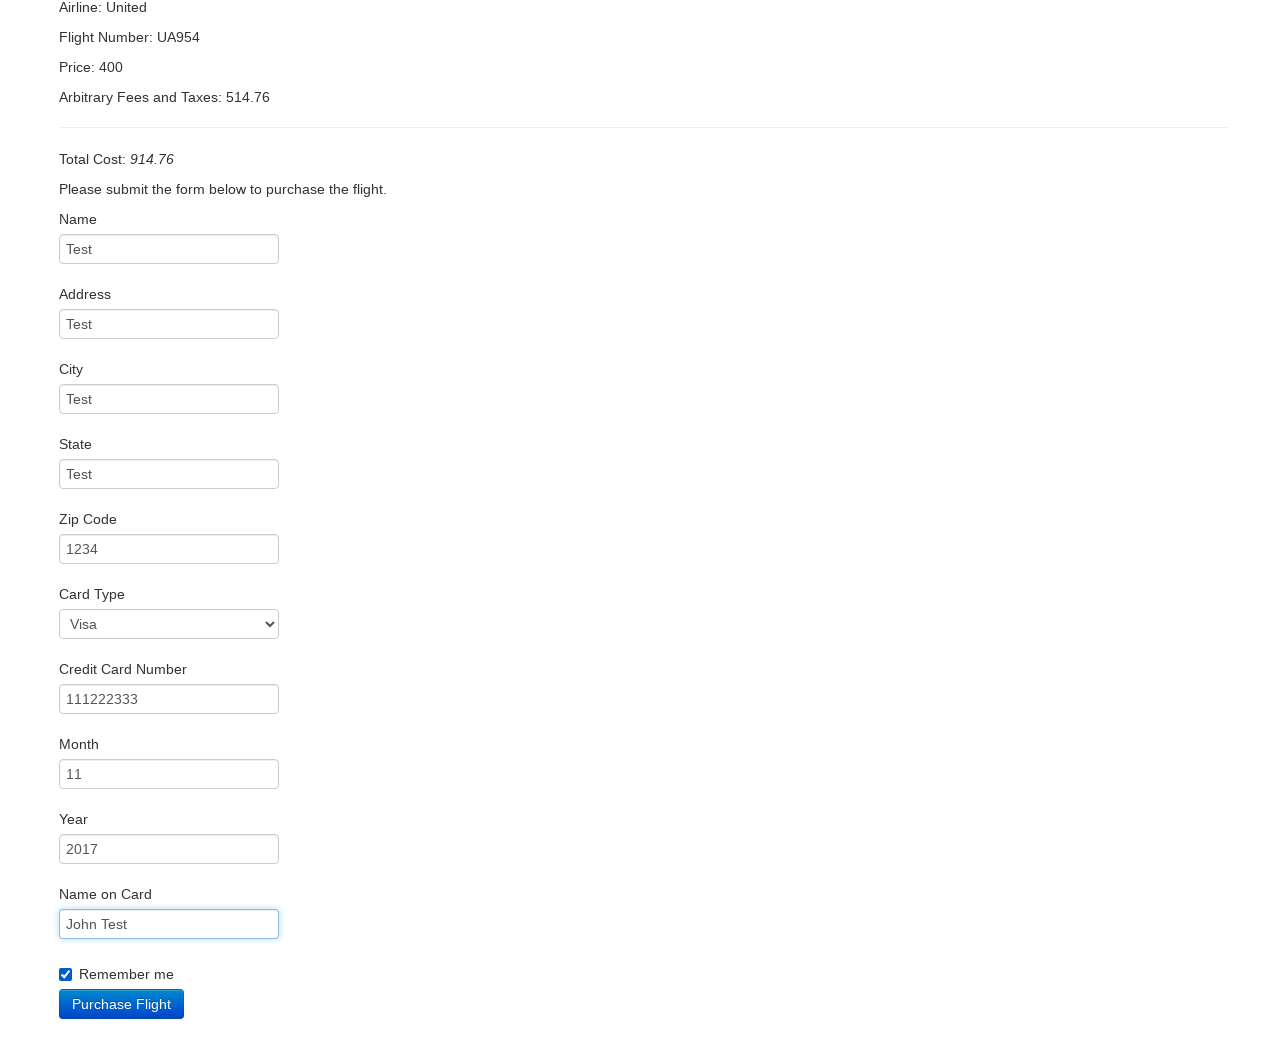

Clicked Purchase Flight button at (122, 1004) on .btn-primary
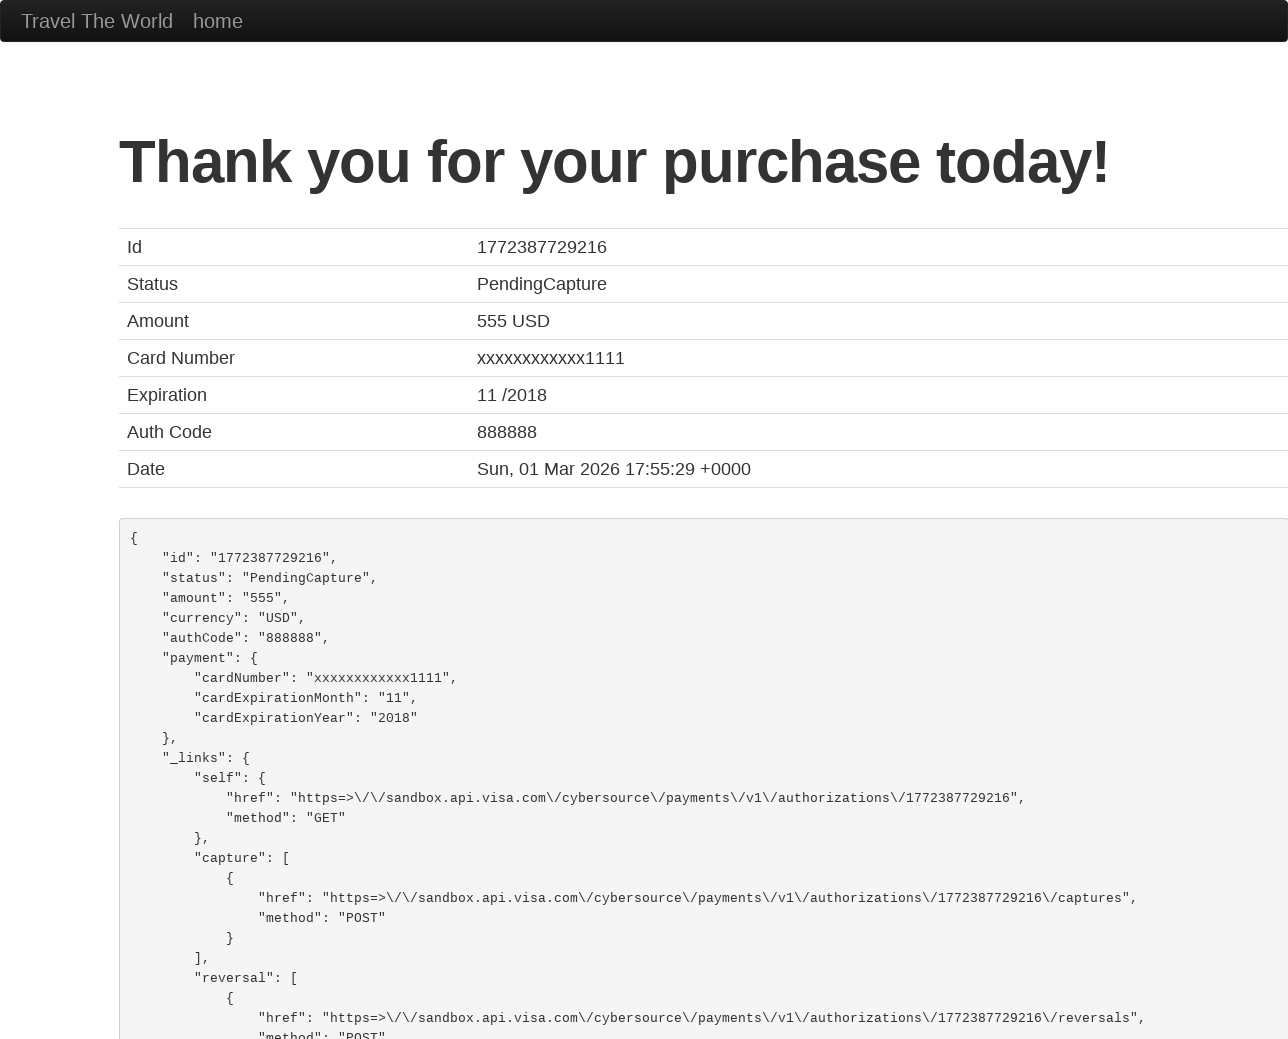

Confirmation page loaded
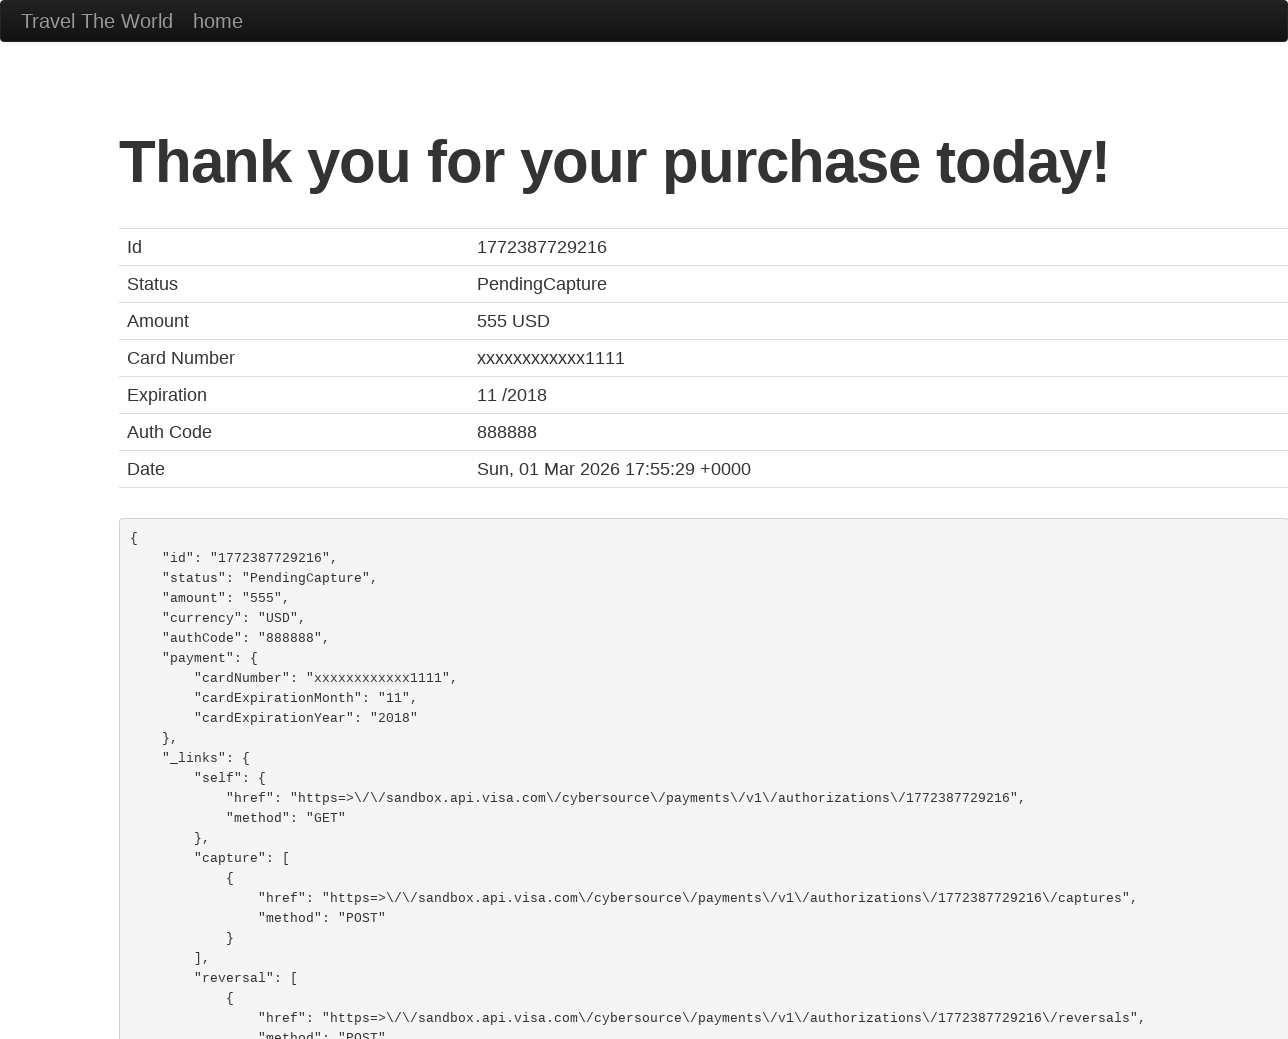

Clicked confirmation details at (703, 728) on pre
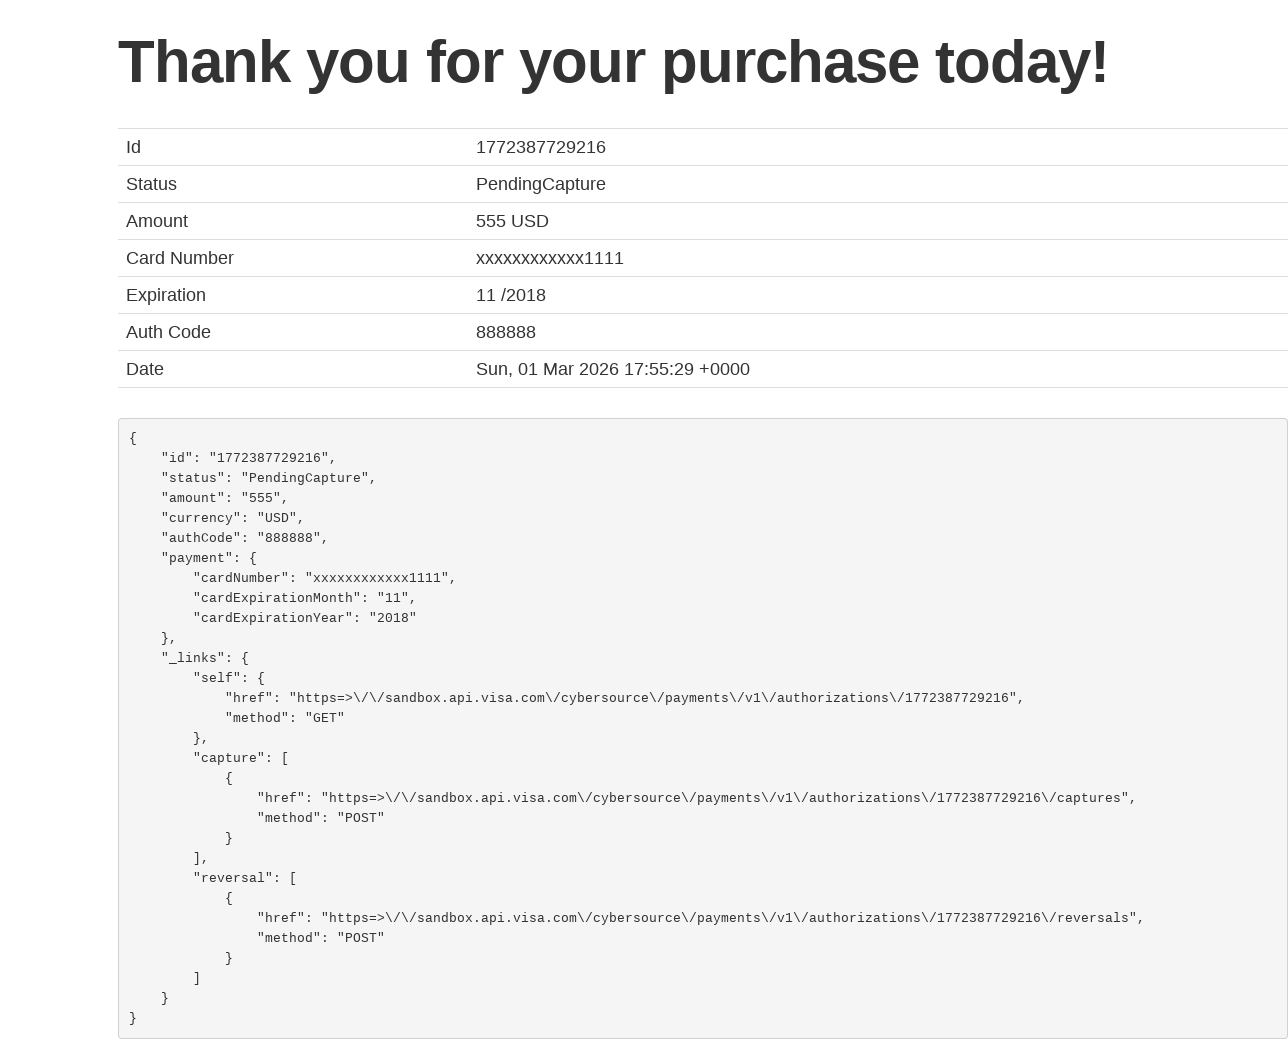

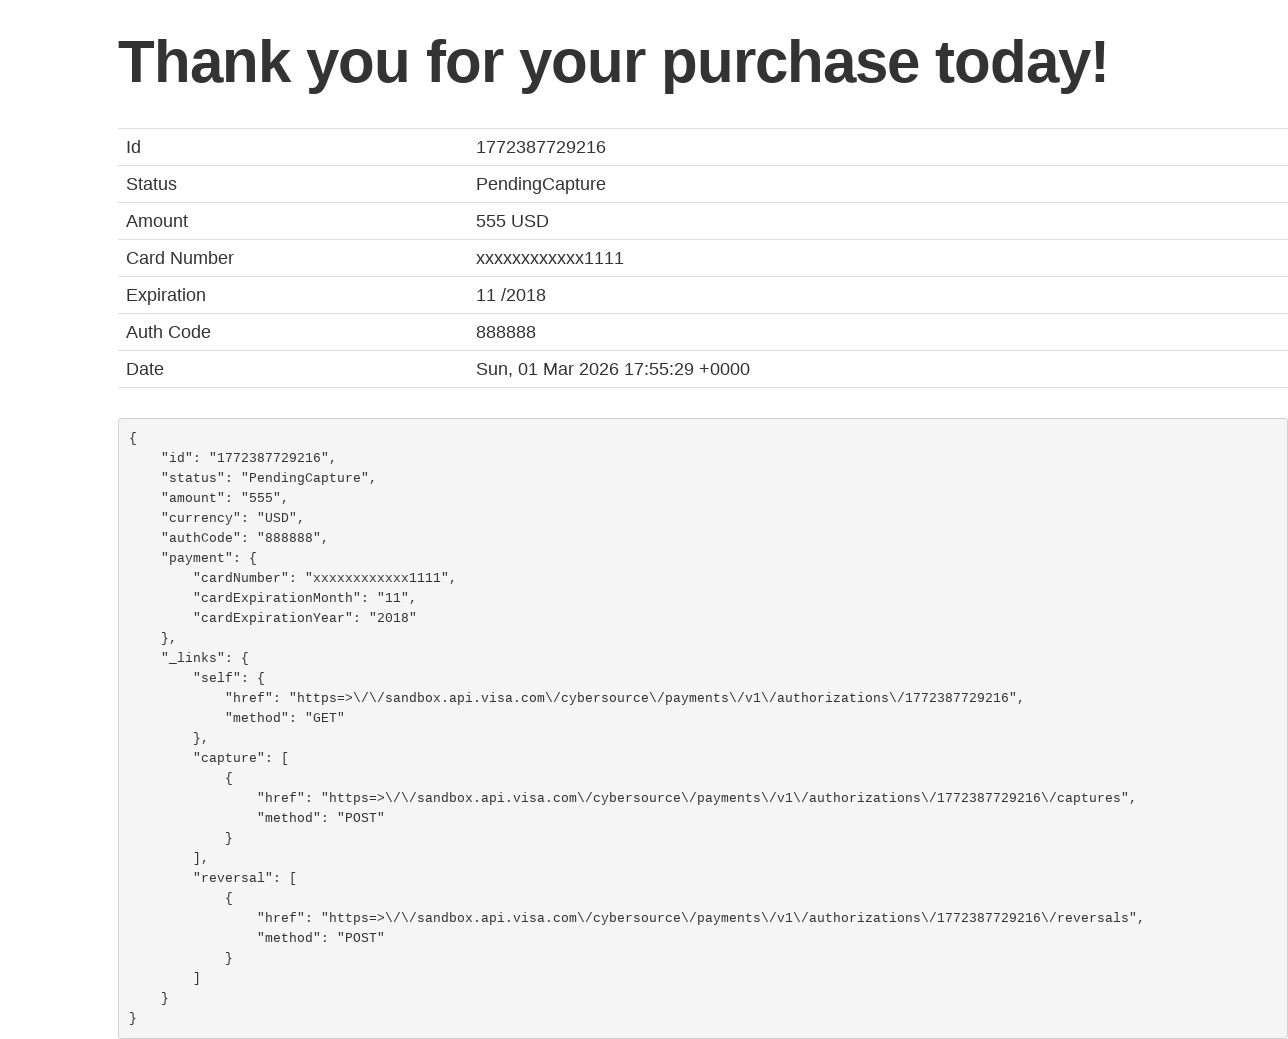